Tests dynamic content loading by clicking a start button and waiting for "Hello World!" text to appear on the page after loading completes

Starting URL: http://the-internet.herokuapp.com/dynamic_loading/2

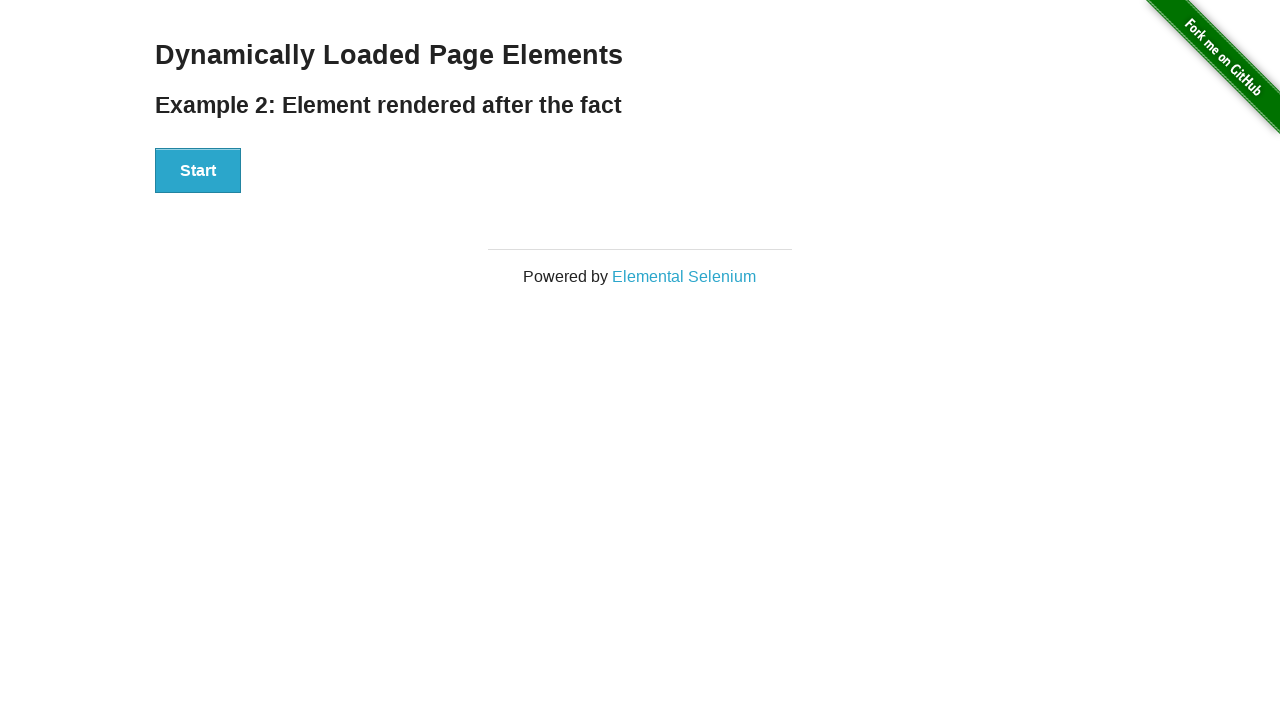

Clicked the start button to initiate dynamic content loading at (198, 171) on xpath=//button
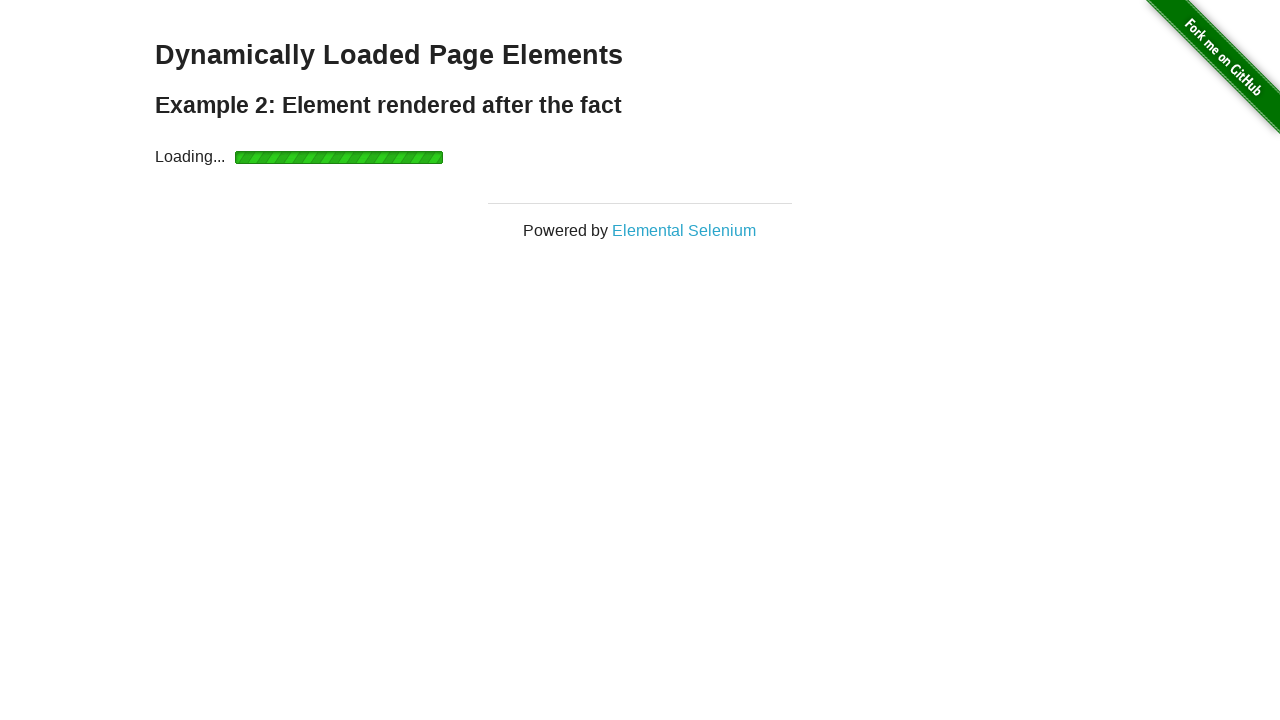

Waited for the finish element to appear on the page
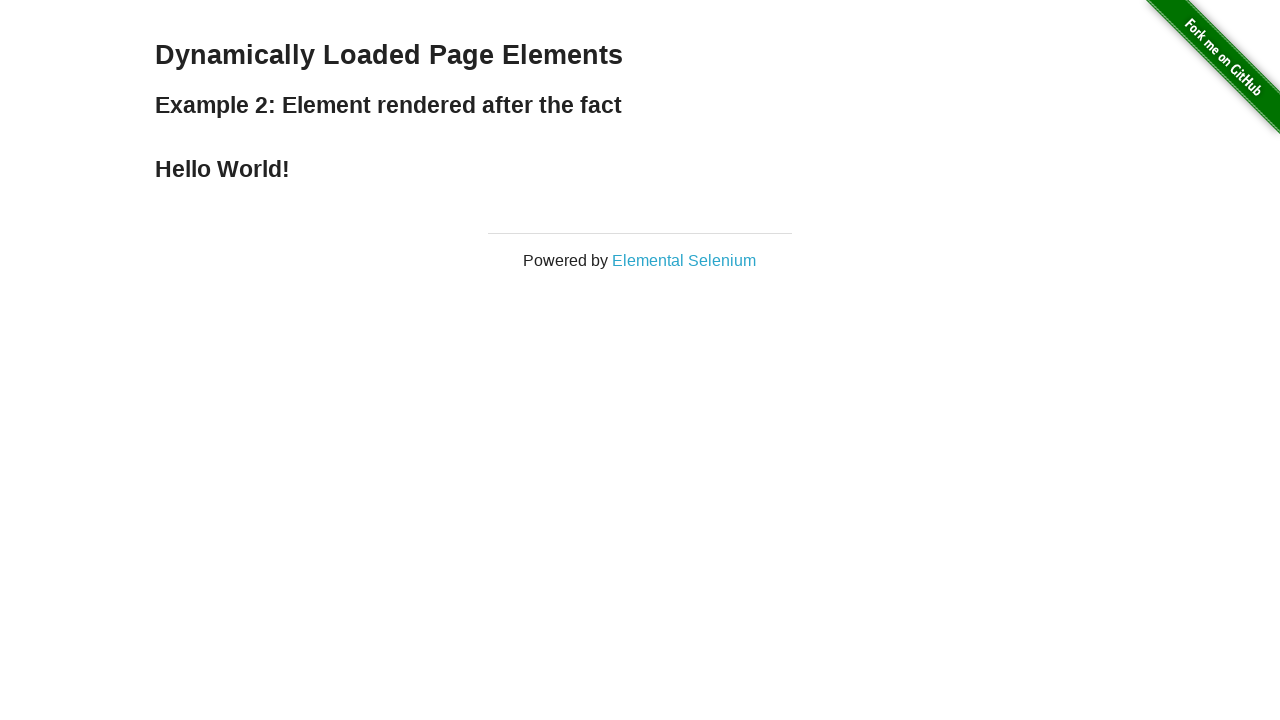

Located the finish element containing the result text
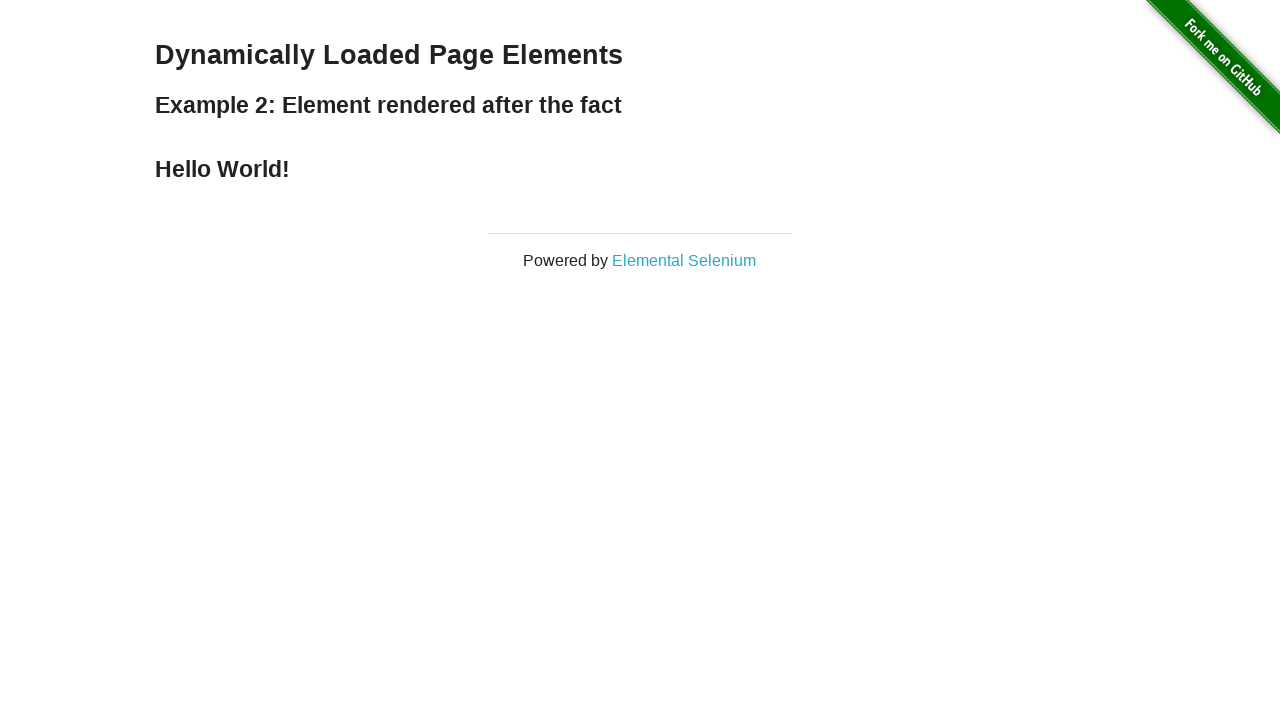

Verified that the finish element contains 'Hello World!' text
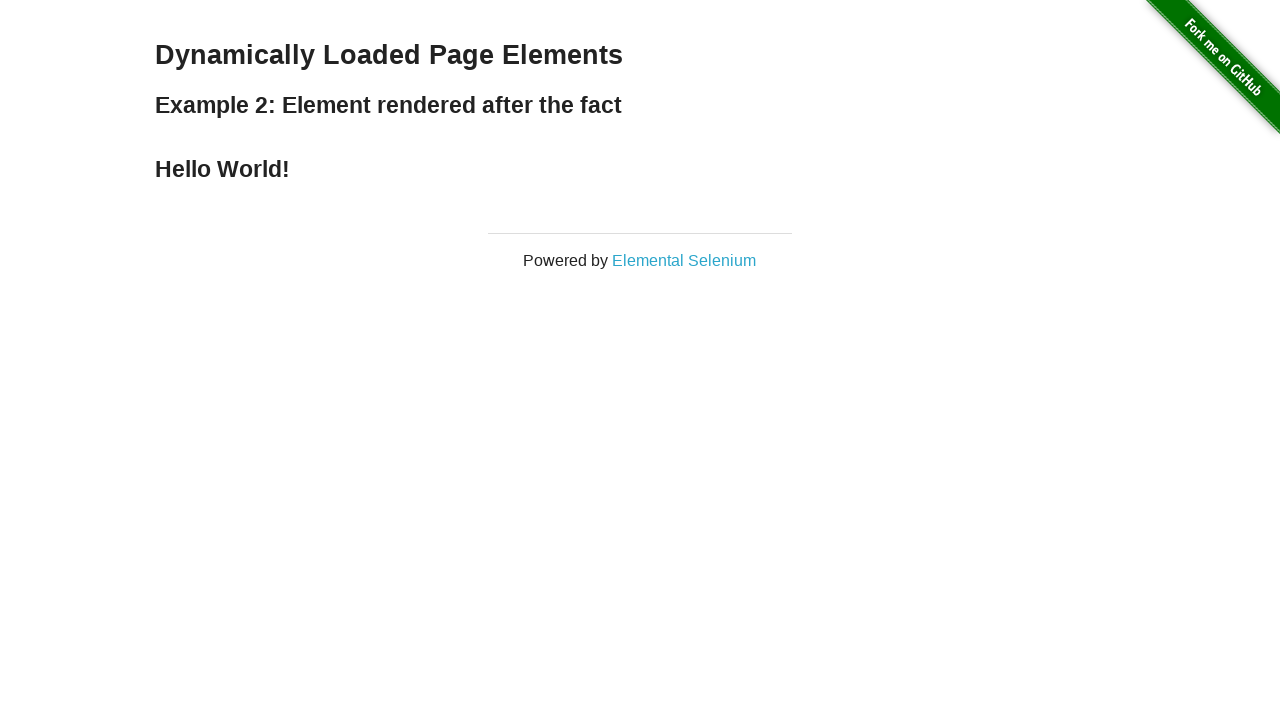

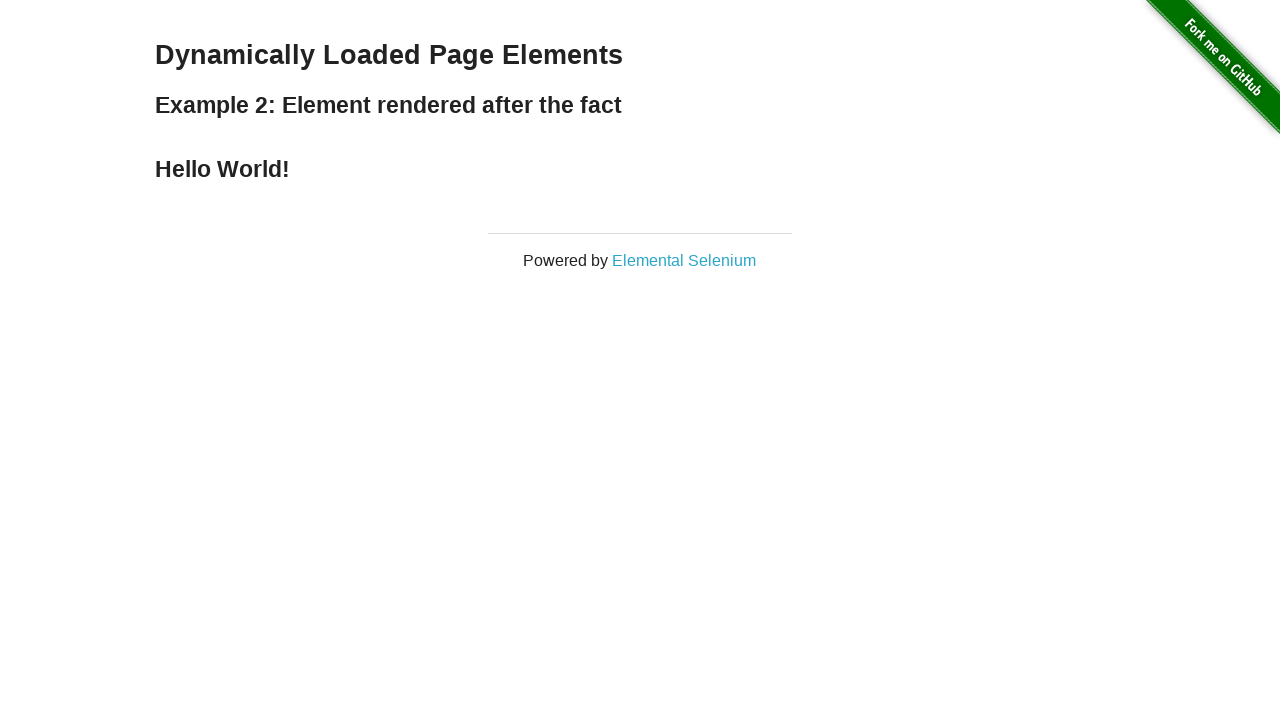